Tests iframe switching and drag-and-drop functionality by dragging an element from source to target within an iframe

Starting URL: https://jqueryui.com/droppable/

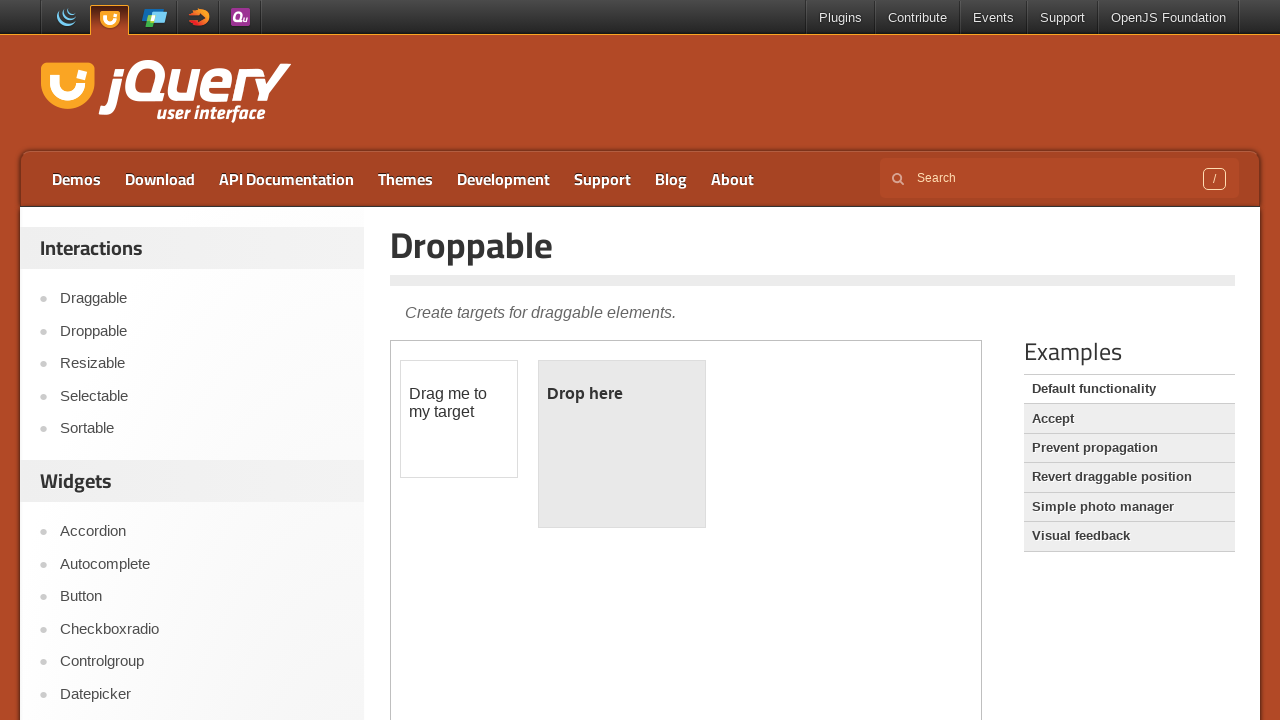

Navigated to jQuery UI droppable demo page
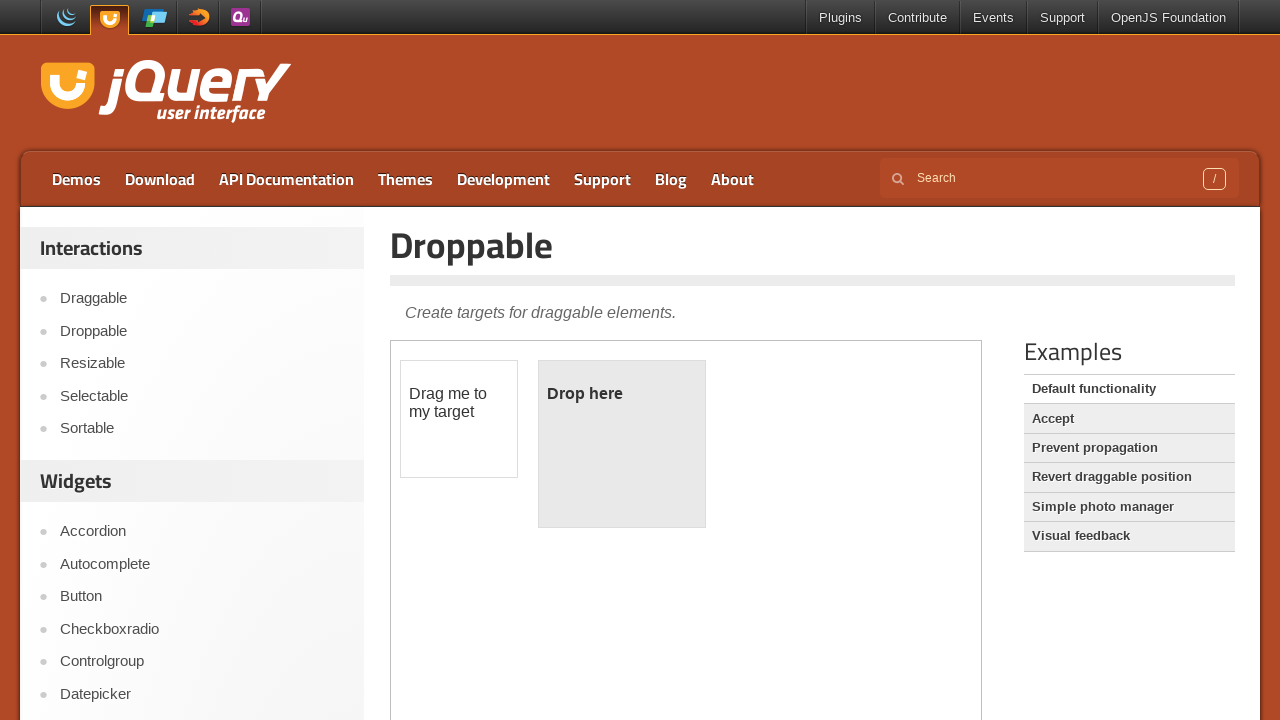

Located the demo iframe
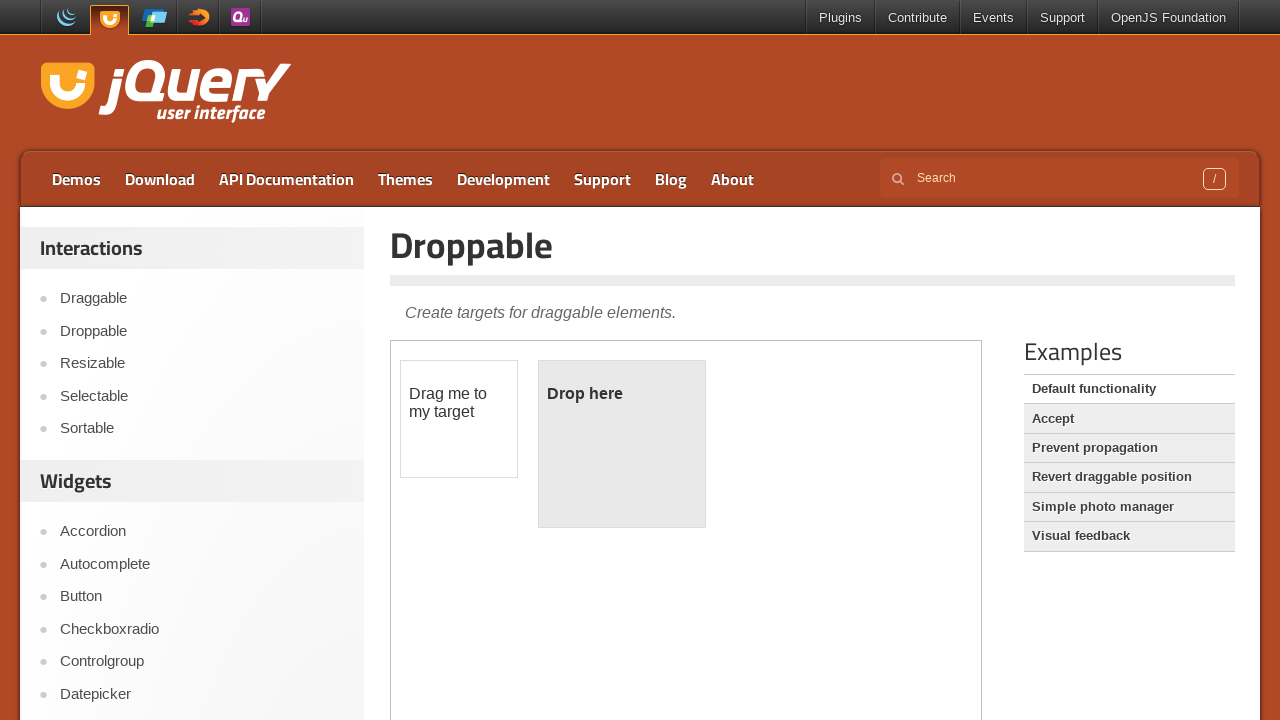

Located draggable source element in iframe
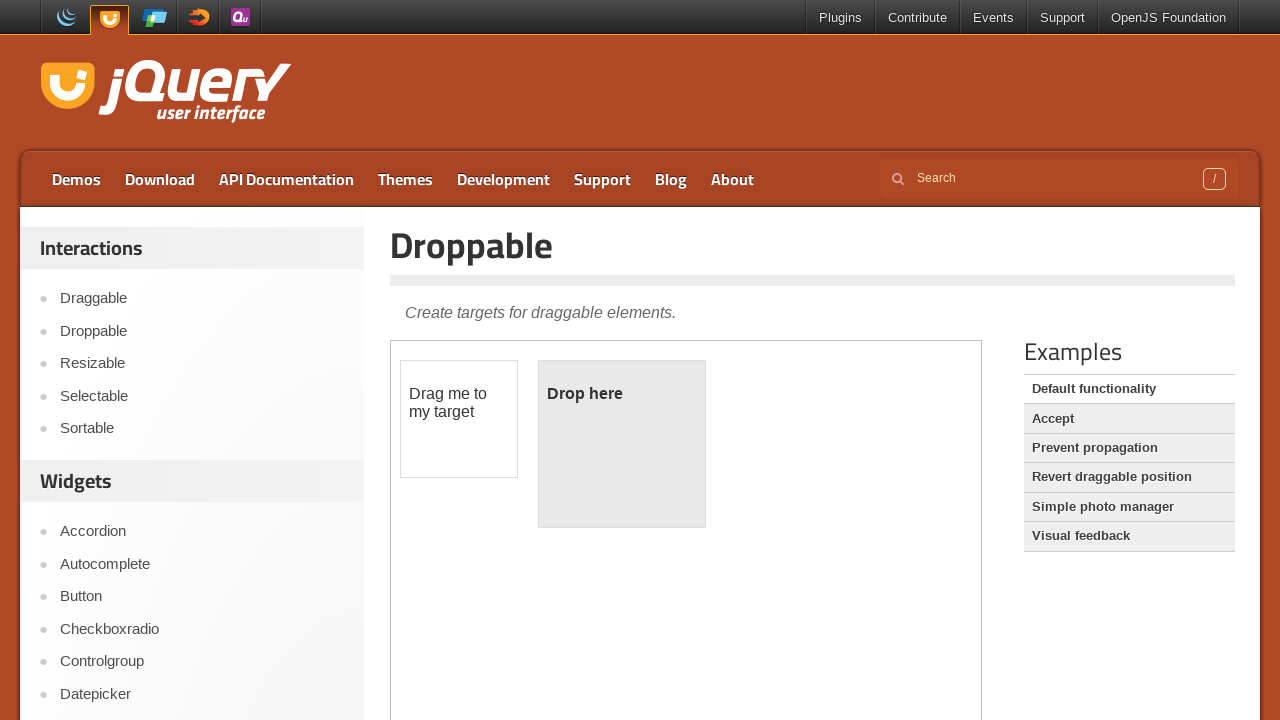

Located droppable target element in iframe
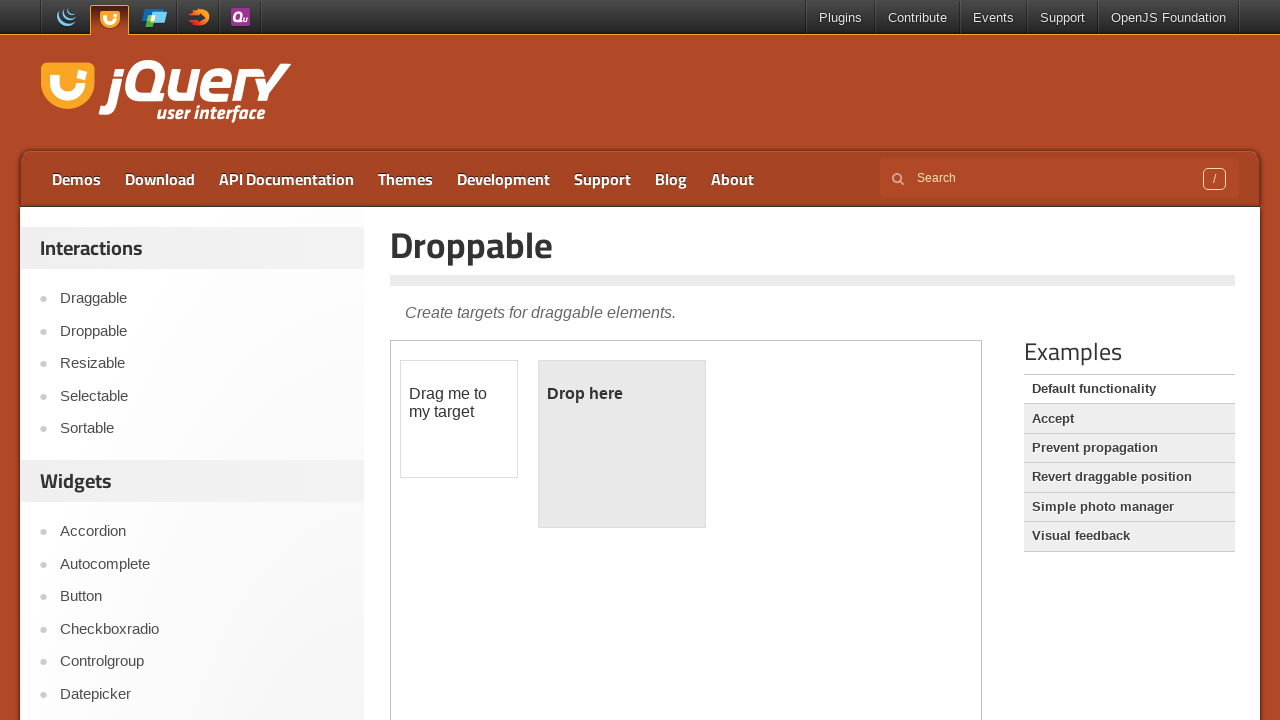

Dragged source element to target element at (622, 444)
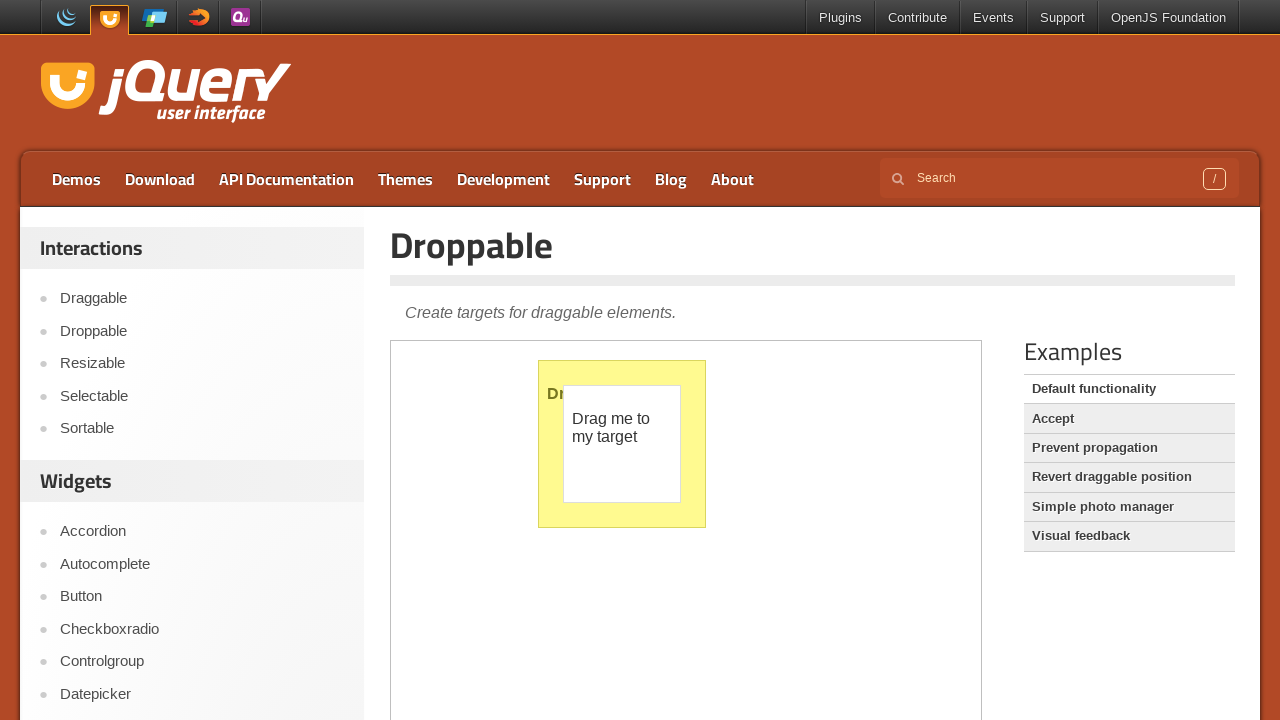

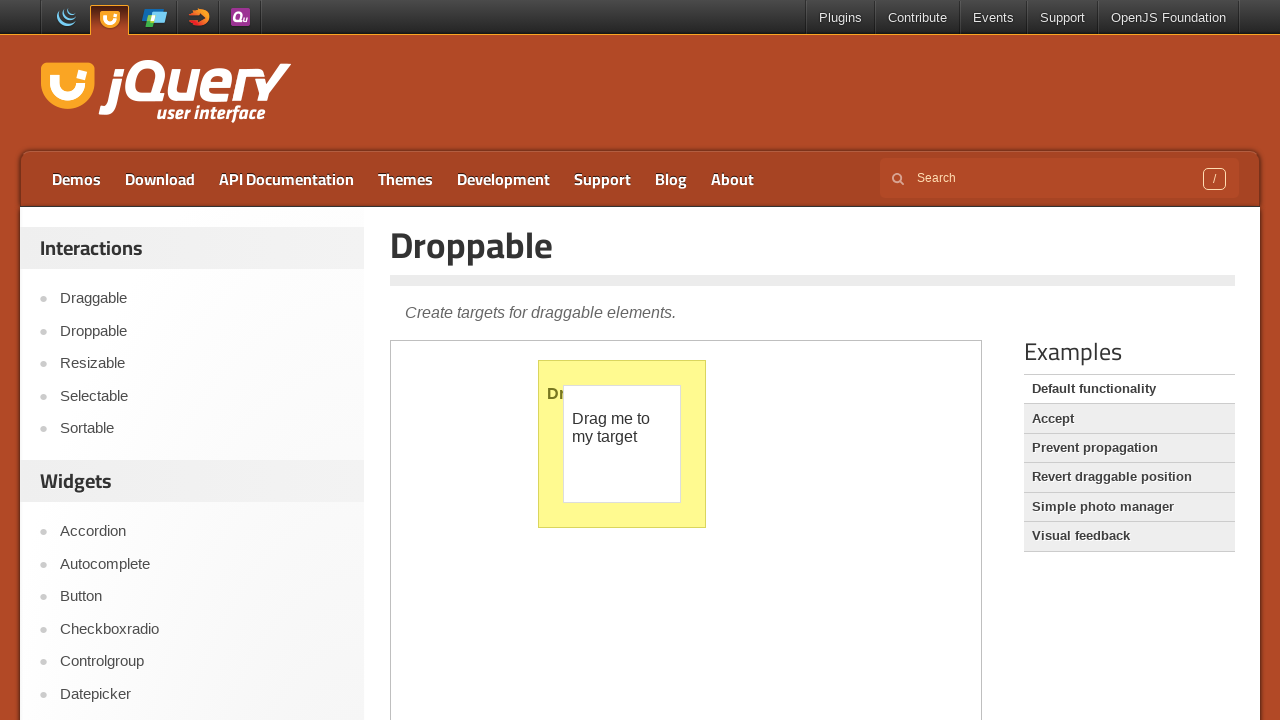